Navigates to a smartphone listing page on onoff.ee and clicks the "load more" button to load additional products, then waits for the new content to appear.

Starting URL: https://onoff.ee/et/62-nutitelefonid

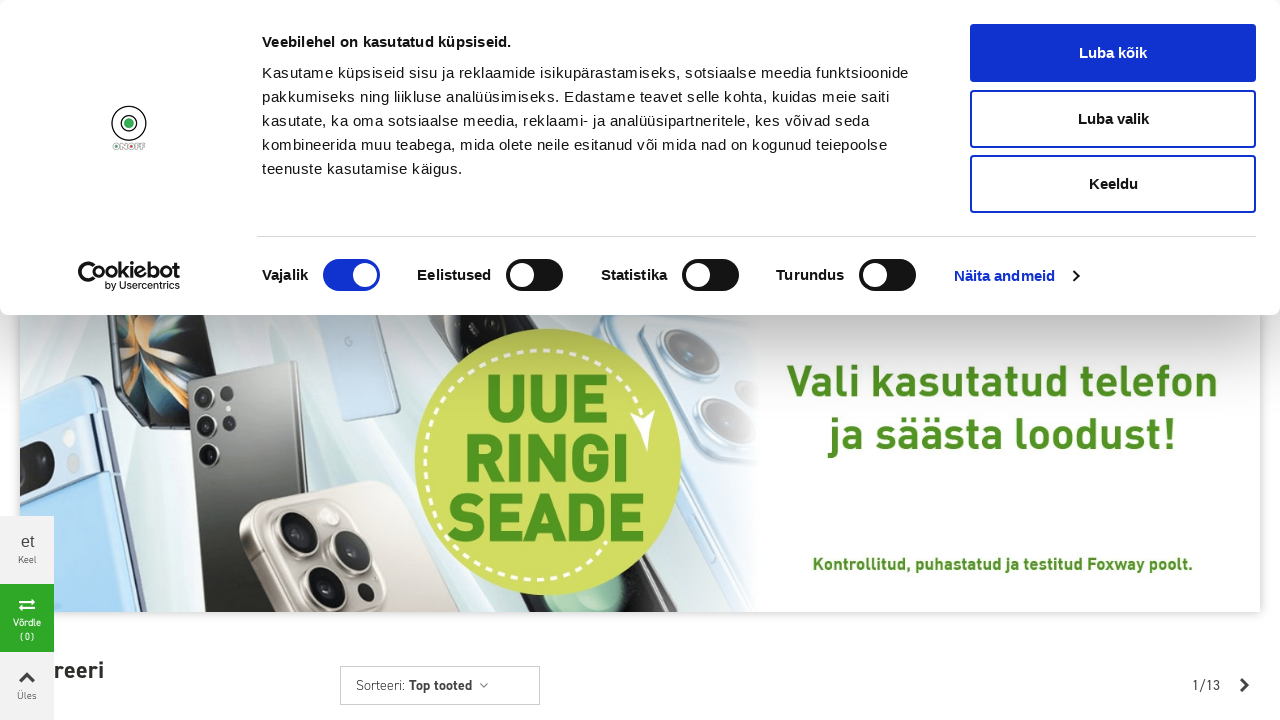

Waited for initial product listings to load (h3 elements)
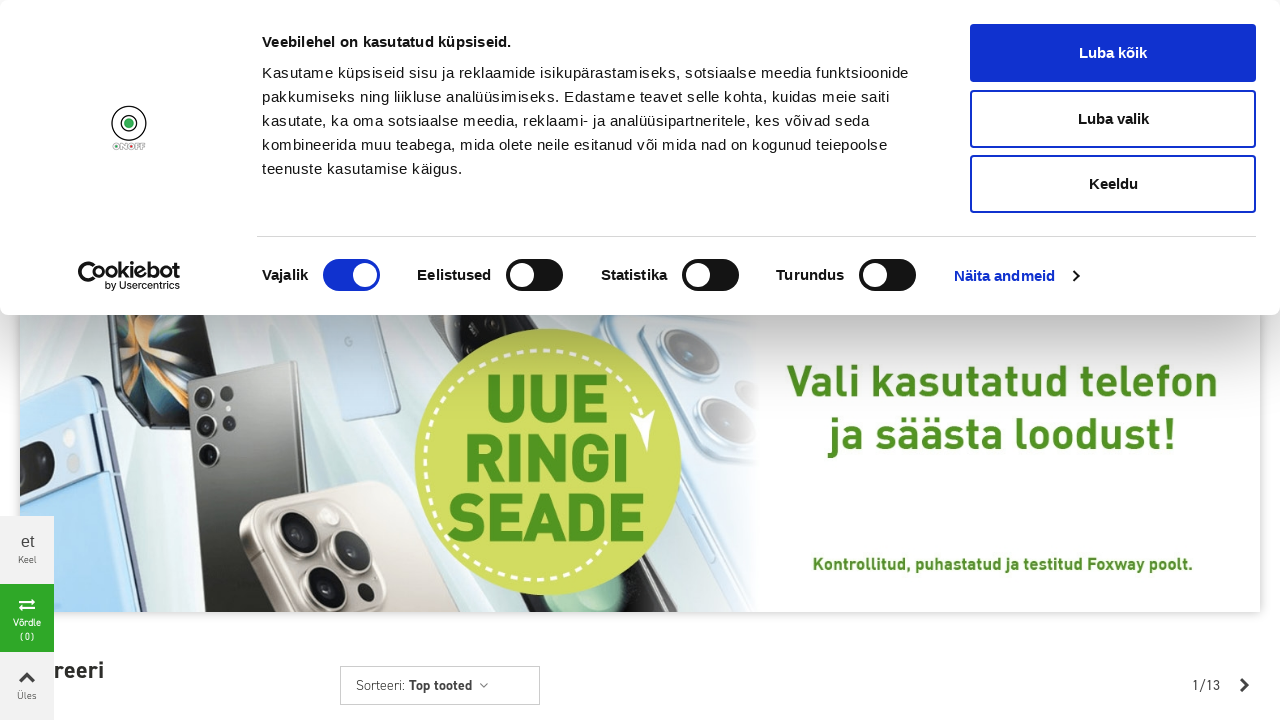

Waited for price elements to become visible
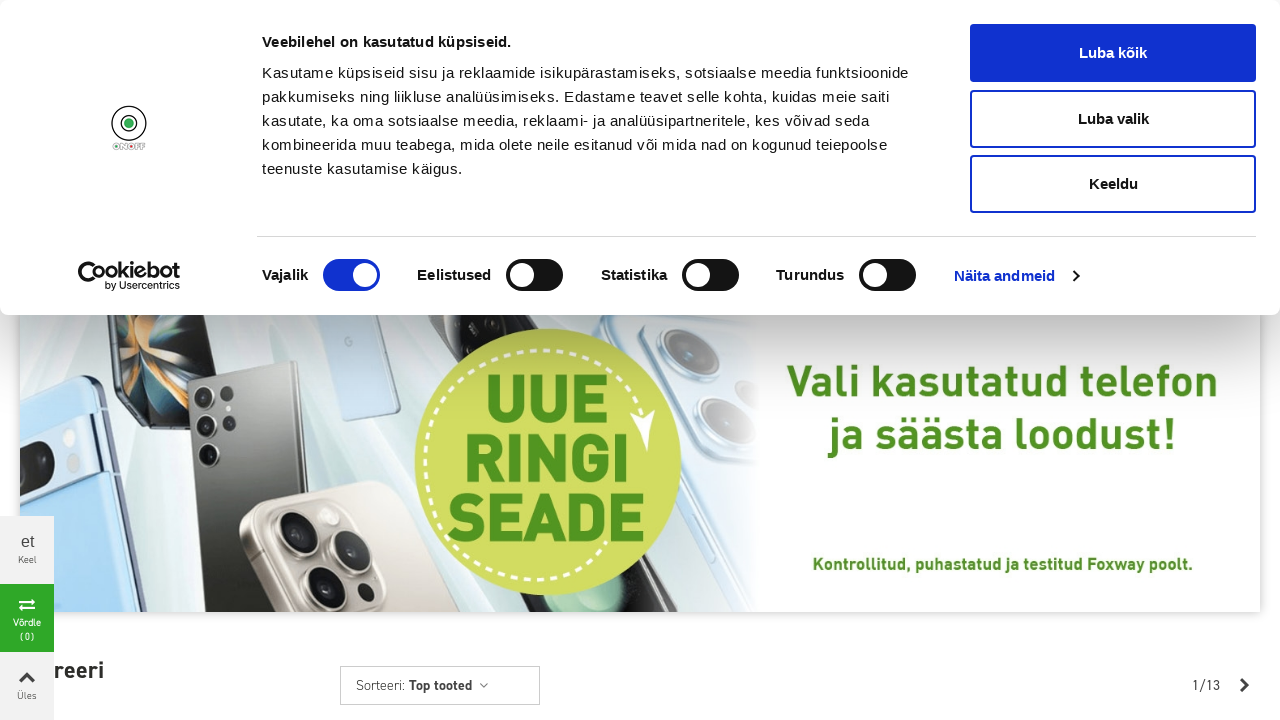

Clicked the 'load more' button to load additional products at (800, 370) on .infinite-more-link.btn.btn-default.btn-large
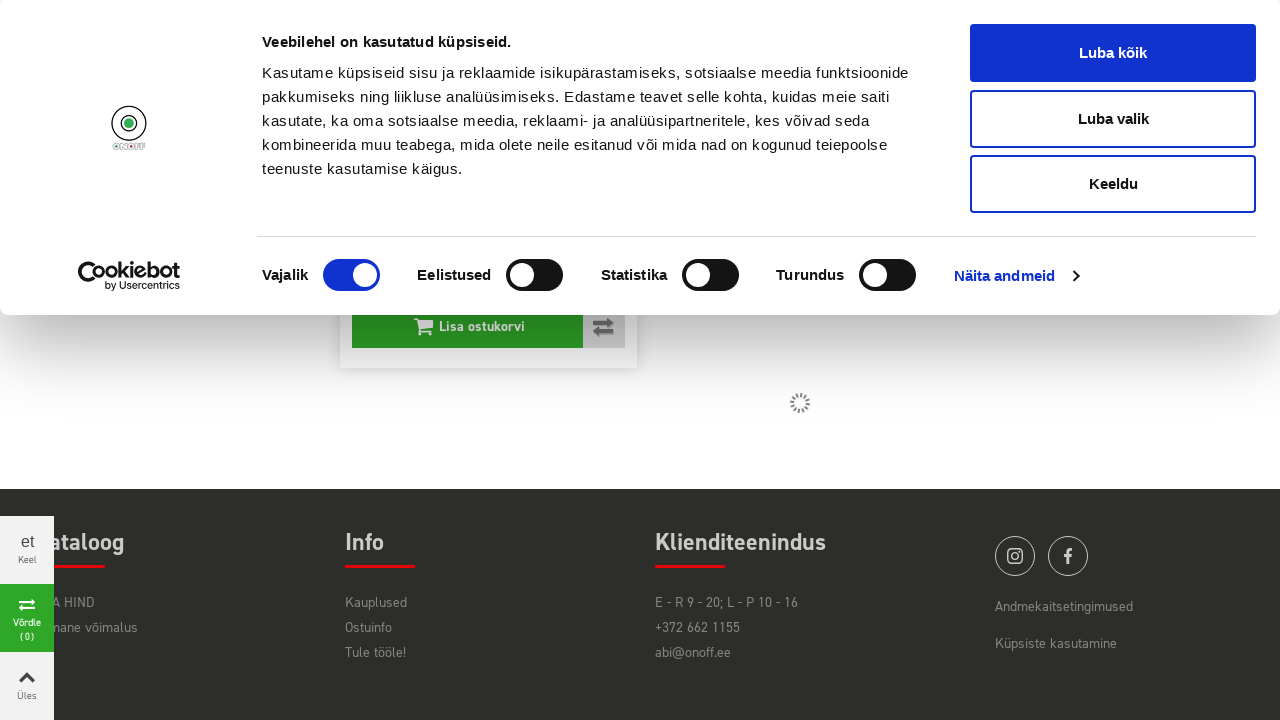

Waited 2 seconds for new content to load
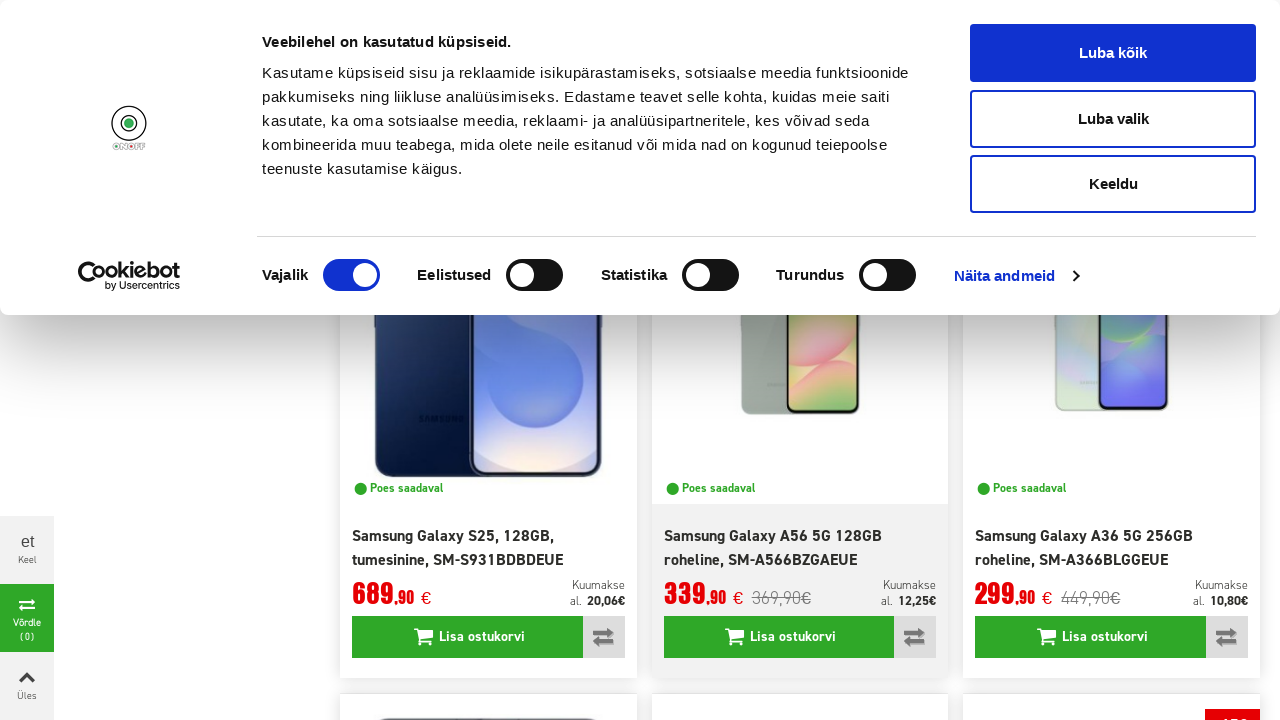

Verified new product listings loaded (h3 elements appeared)
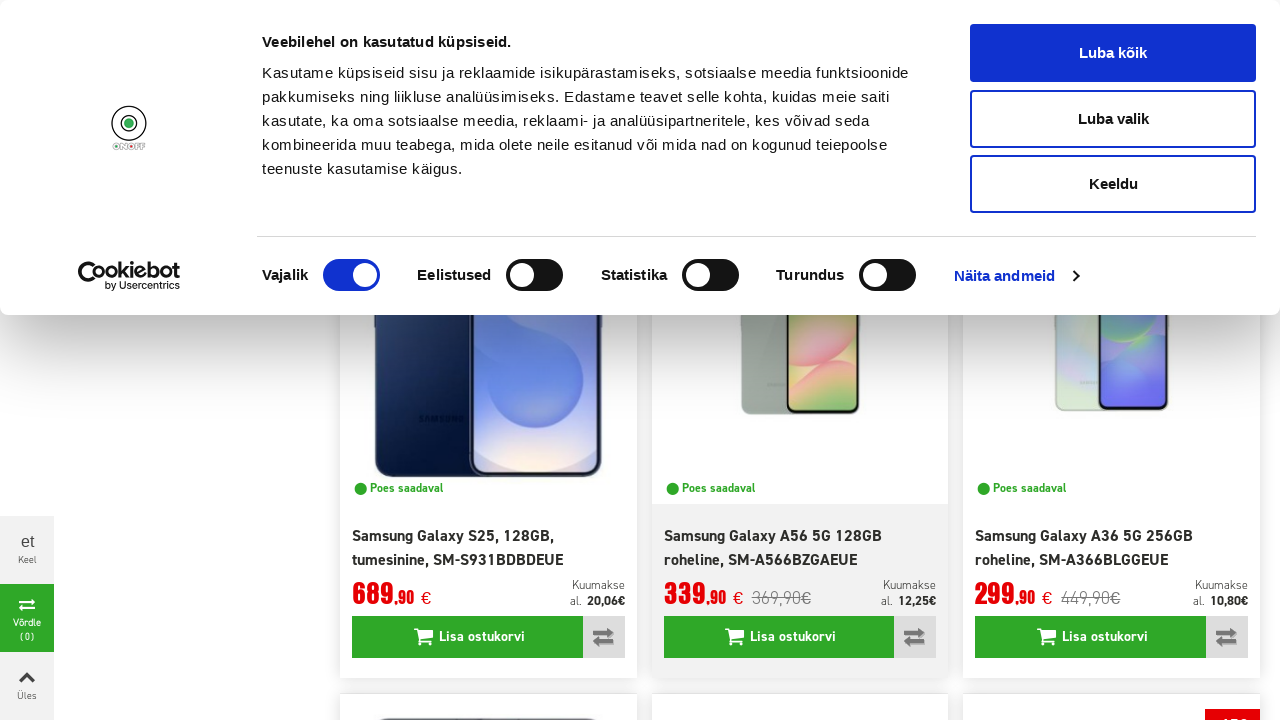

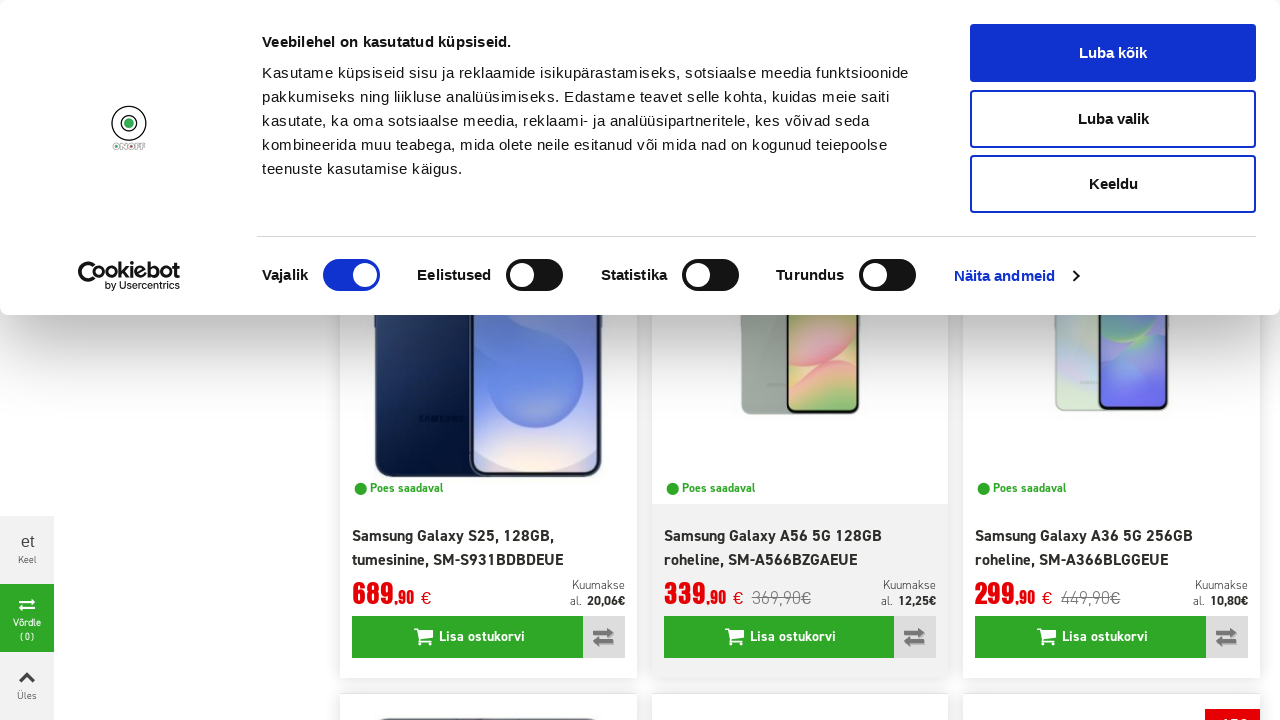